Tests dropdown interaction by clicking on a mousehover element, navigating through options with arrow keys, and then clicking an alert button

Starting URL: http://qaclickacademy.com/practice.php

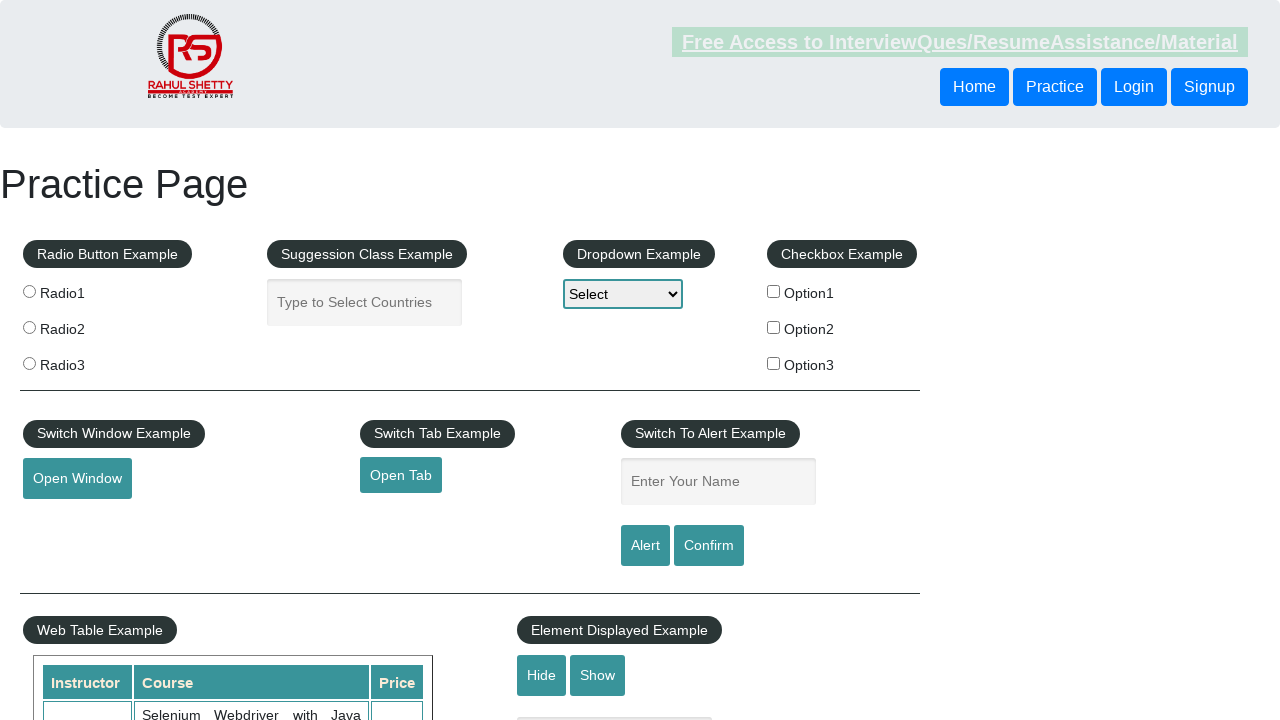

Navigated to QA Click Academy practice page
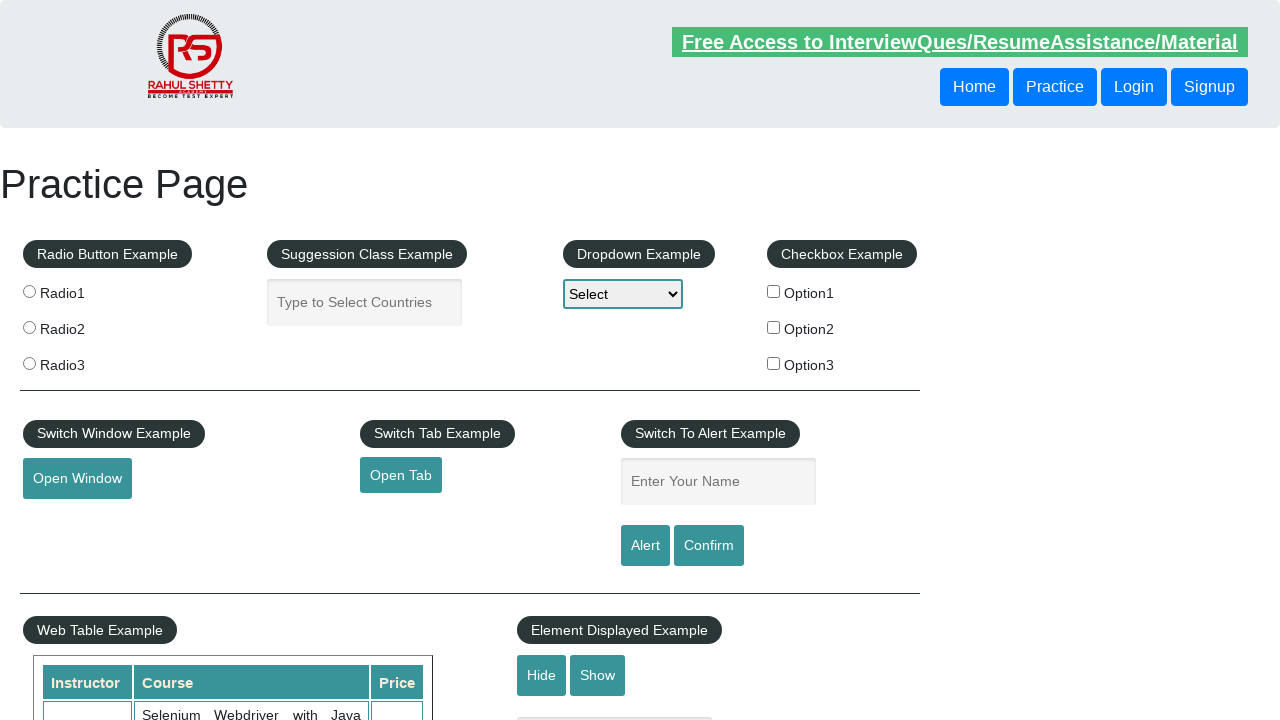

Clicked on mousehover dropdown element at (83, 361) on #mousehover
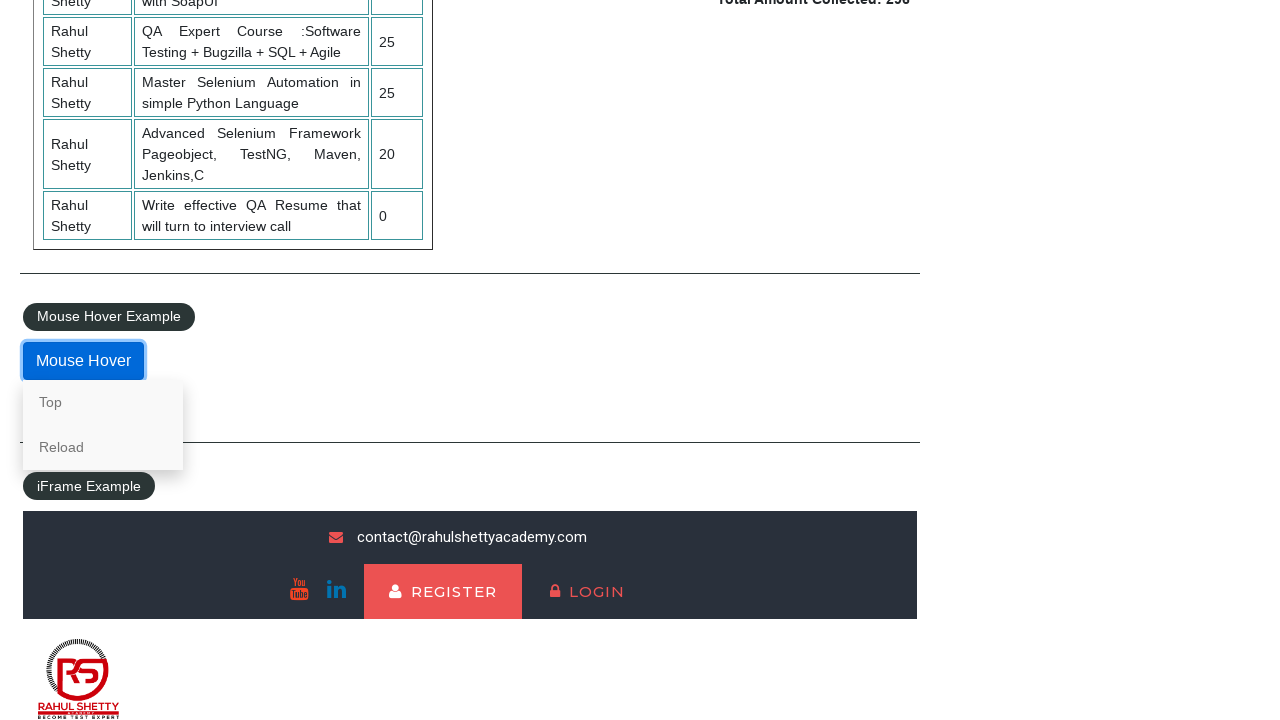

Pressed ArrowDown to navigate dropdown option 1 on #mousehover
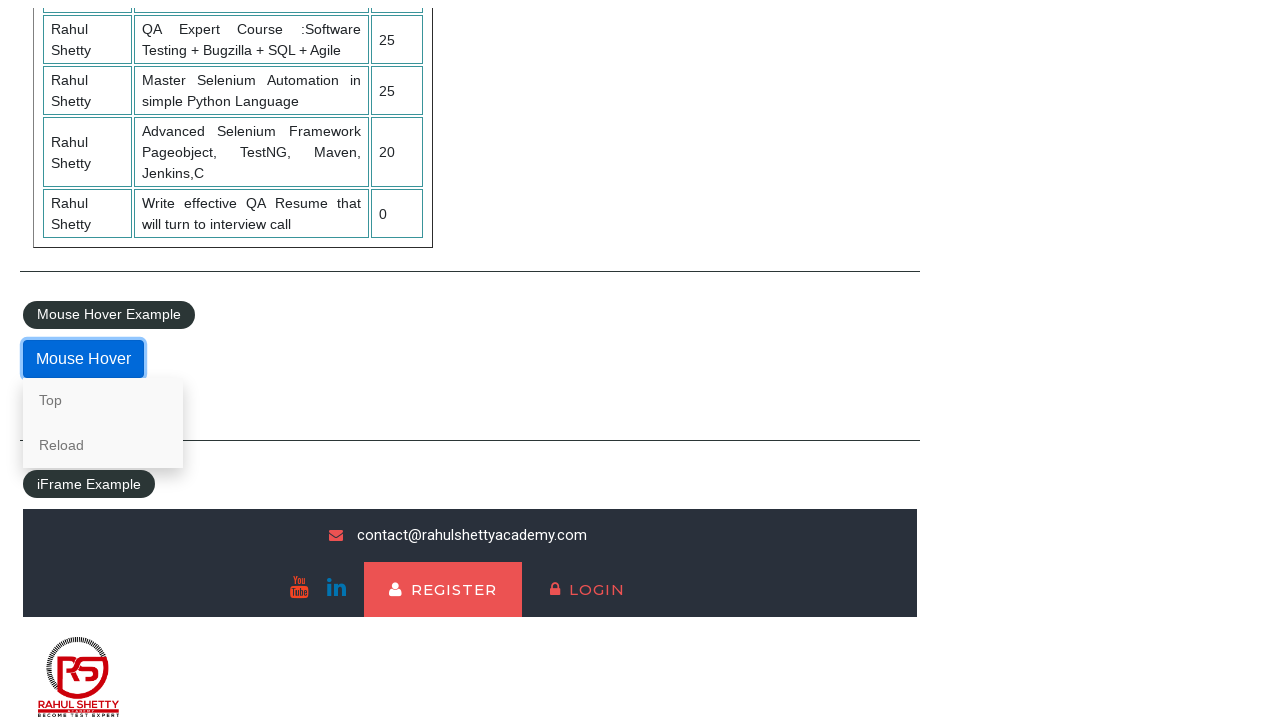

Pressed ArrowDown to navigate dropdown option 2 on #mousehover
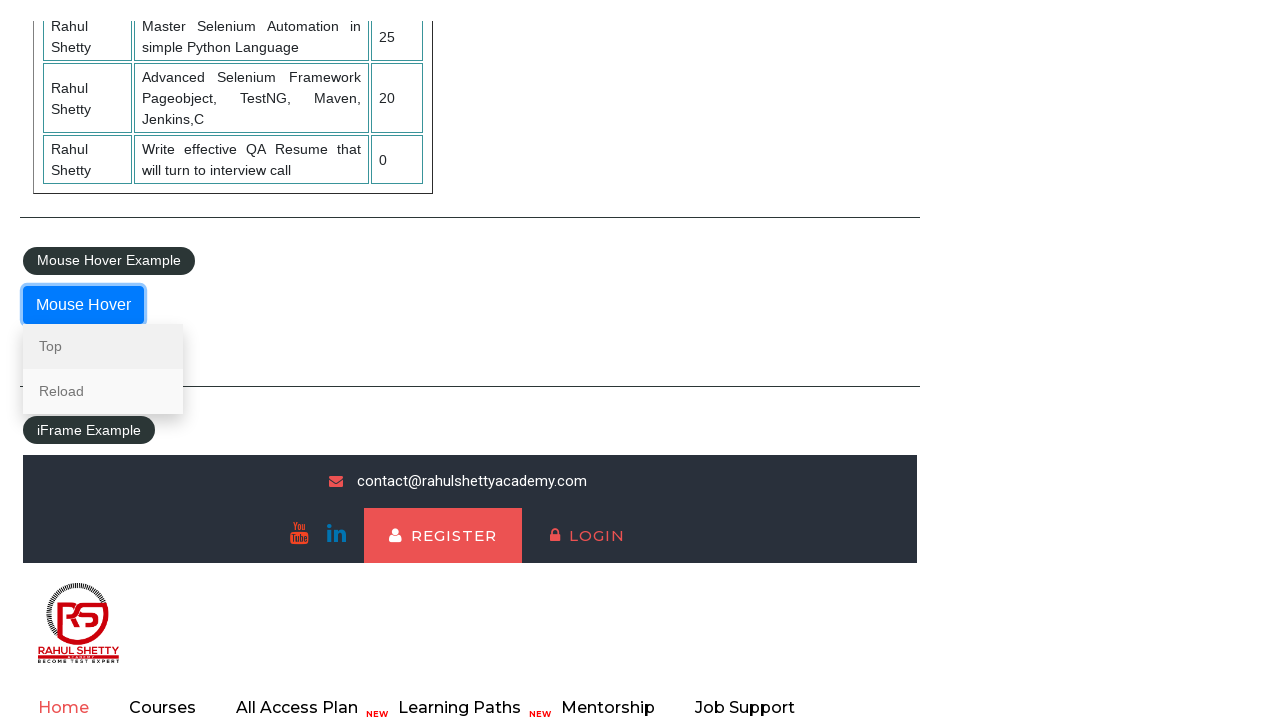

Pressed Enter to select dropdown option on #mousehover
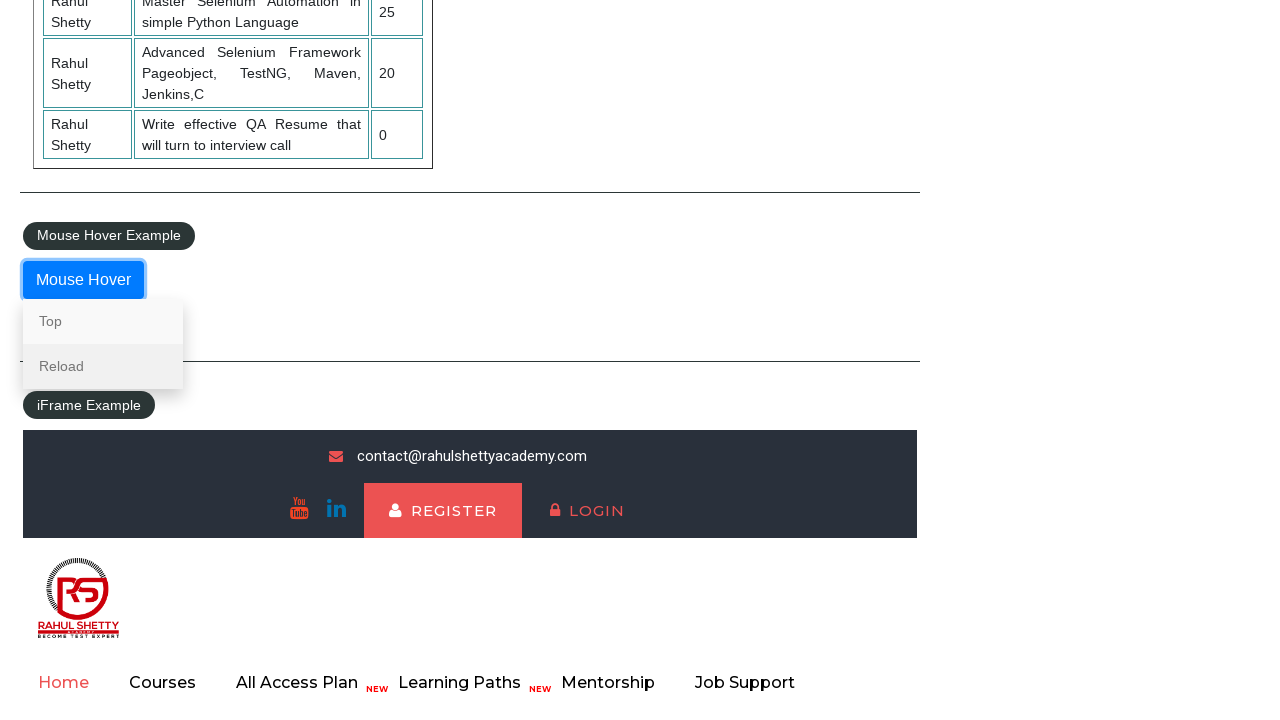

Alert button became visible
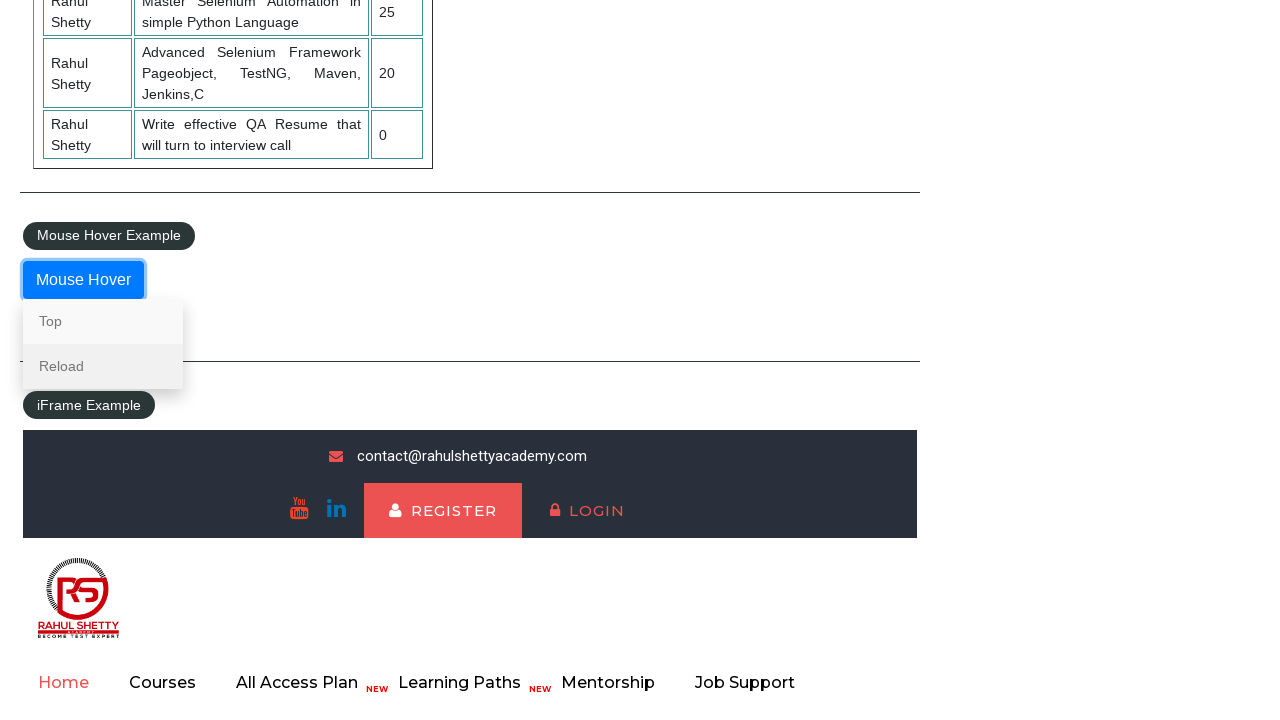

Clicked the alert button at (645, 361) on #alertbtn
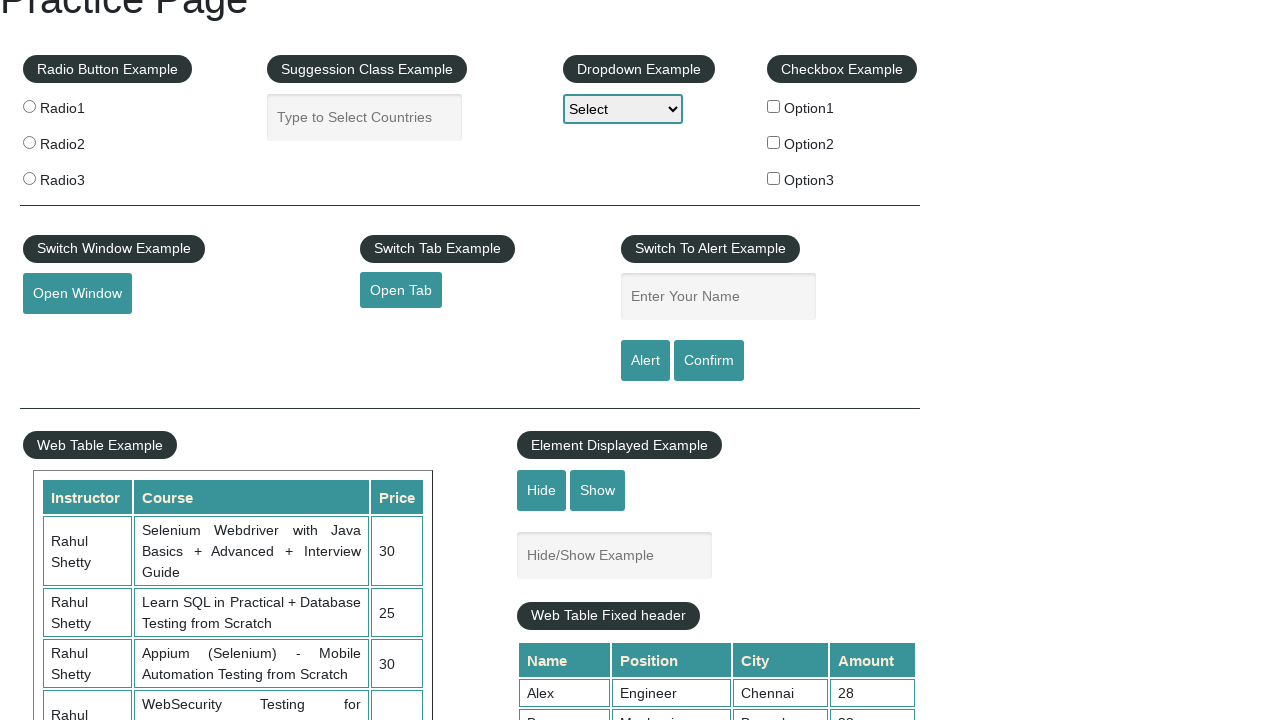

Set up dialog handler to accept alerts
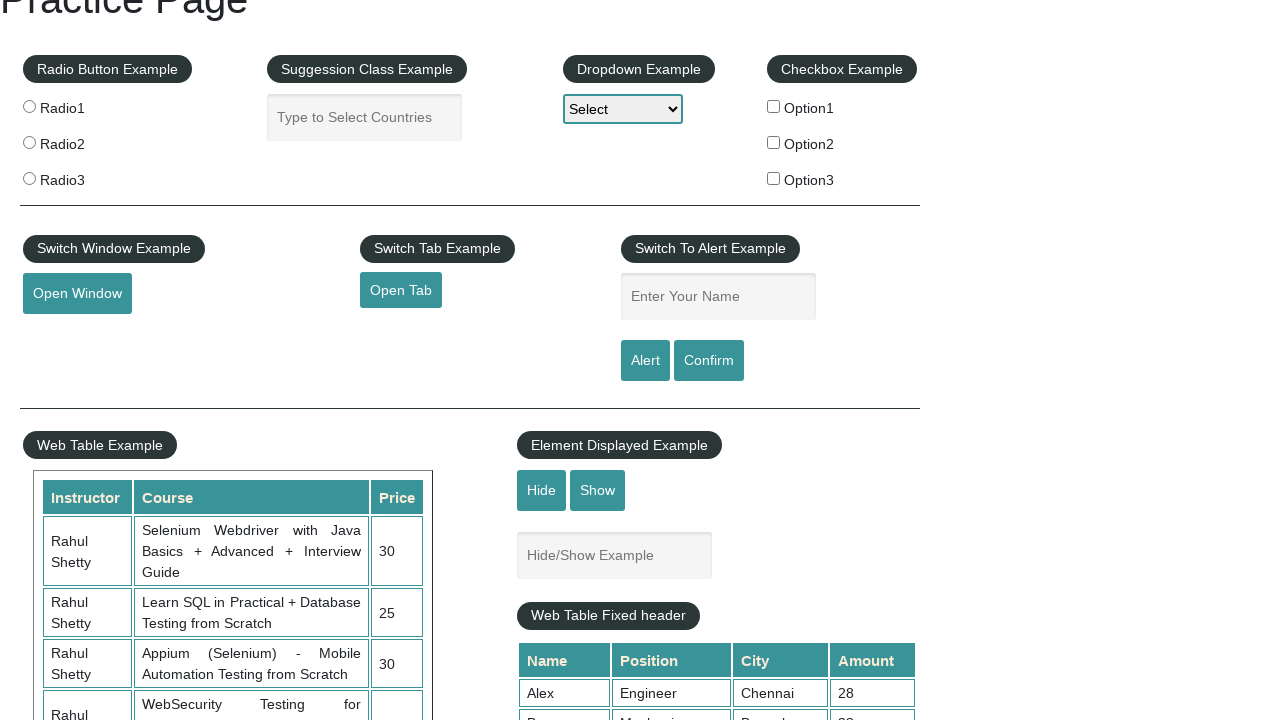

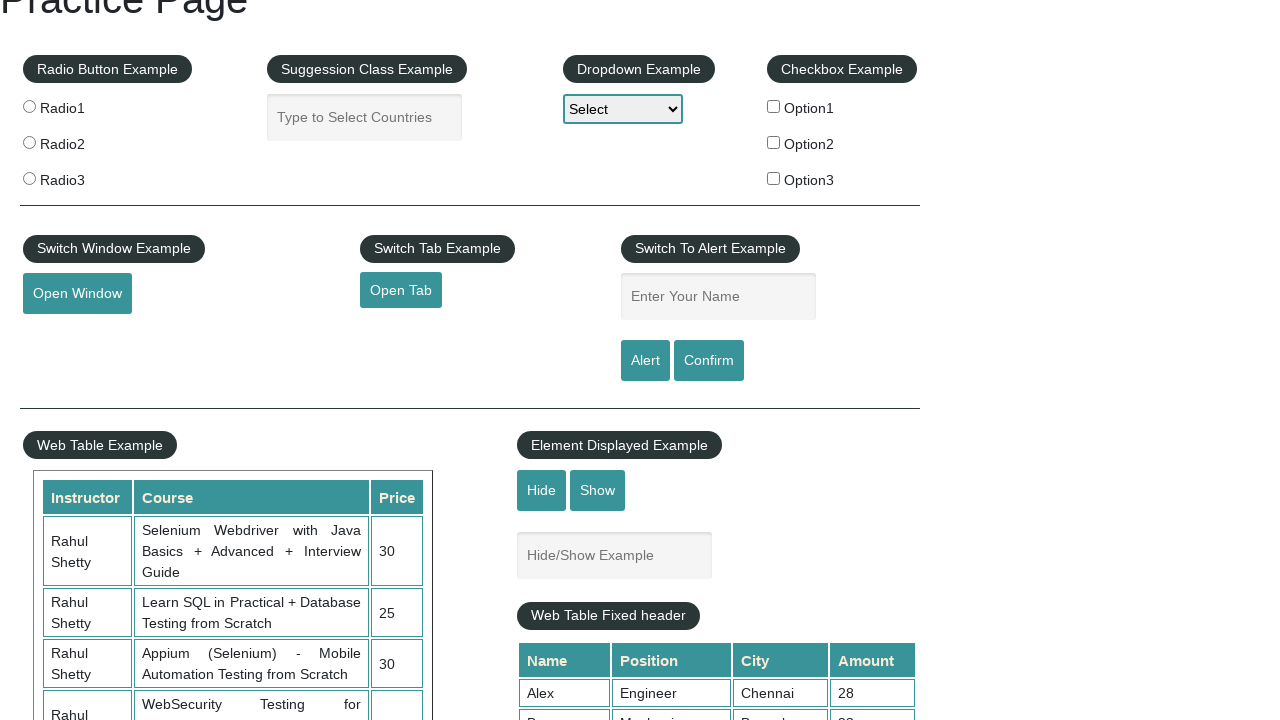